Tests a form with dynamic attributes by filling in full name, email, date, and details fields using XPath selectors that handle dynamic IDs, then submits the form and verifies the success message appears.

Starting URL: https://training-support.net/webelements/dynamic-attributes

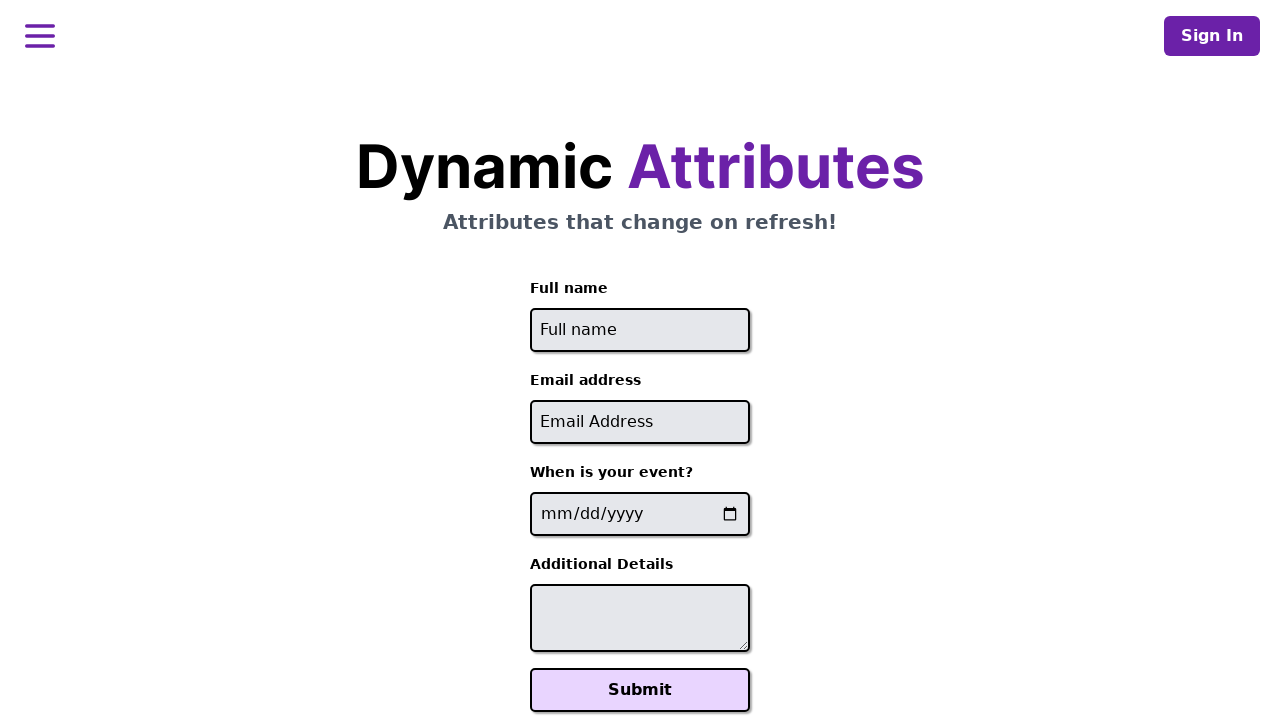

Filled full name field with 'Marcus Johnson' using dynamic XPath selector on //input[starts-with(@id,'full-name')]
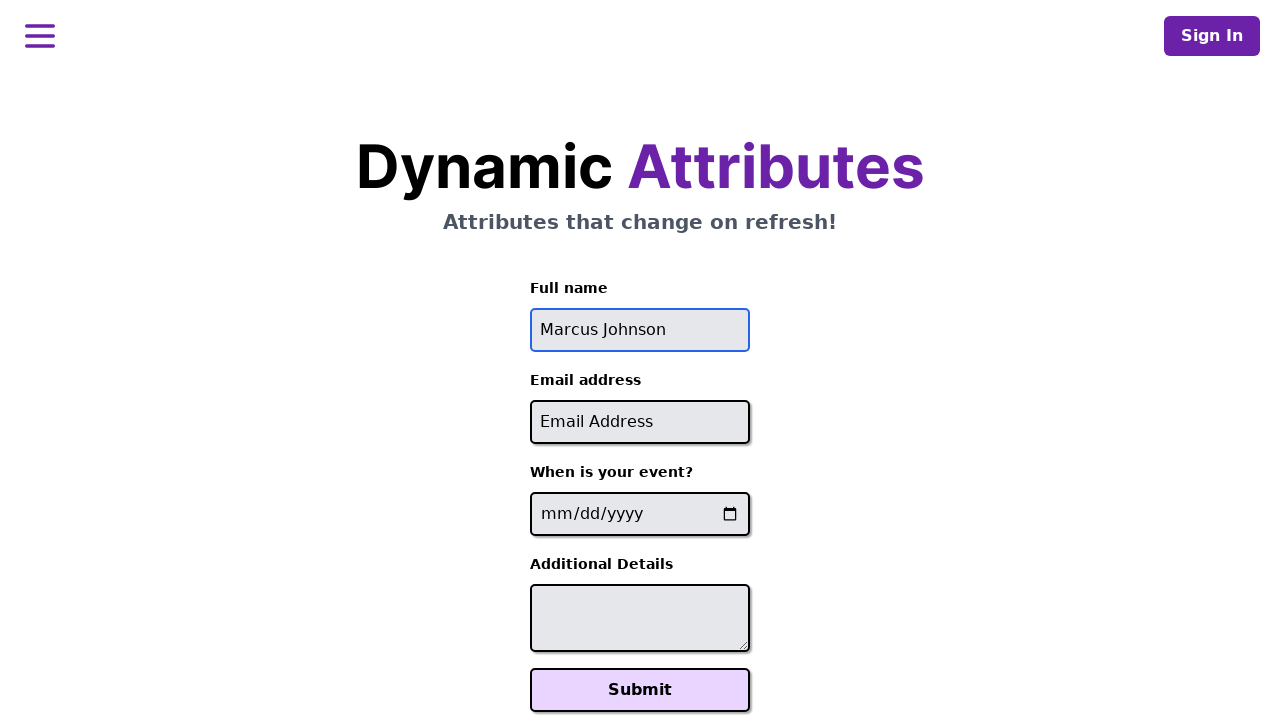

Filled email field with 'marcus.johnson@example.com' using dynamic XPath selector on //input[contains(@id,'email')]
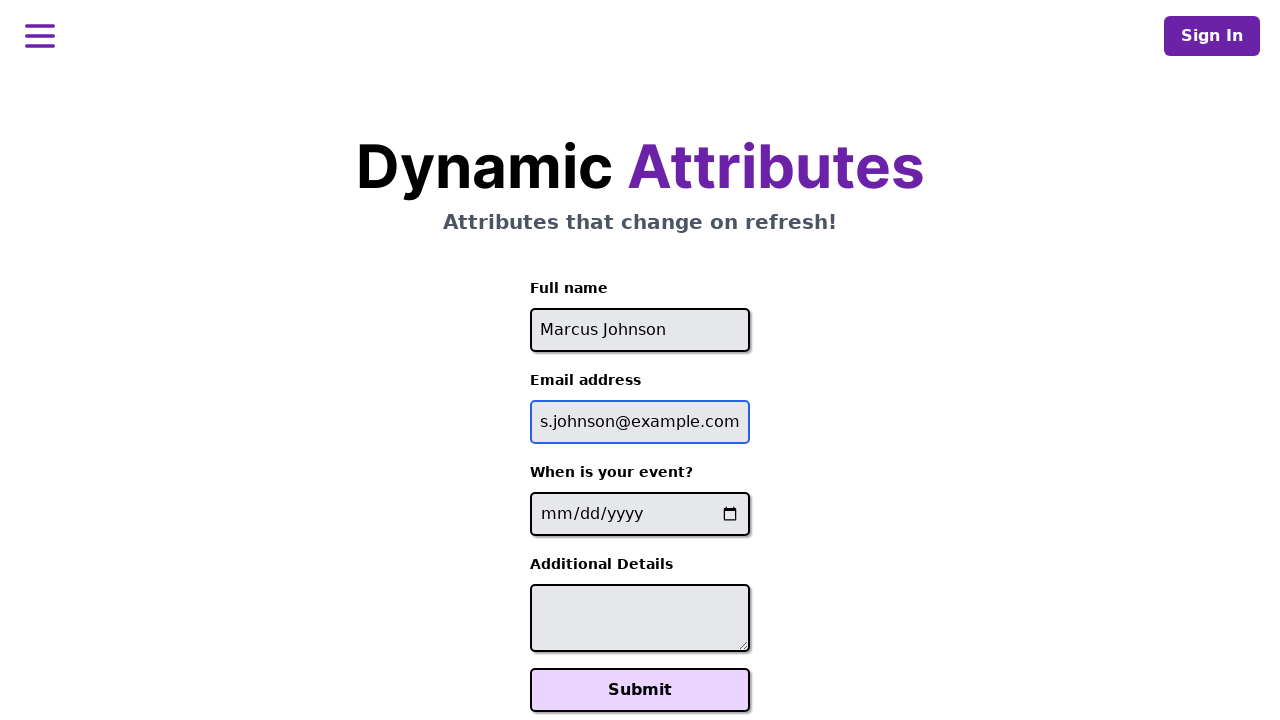

Filled date field with '2025-08-15' using dynamic XPath selector on //input[contains(@name,'event-date')]
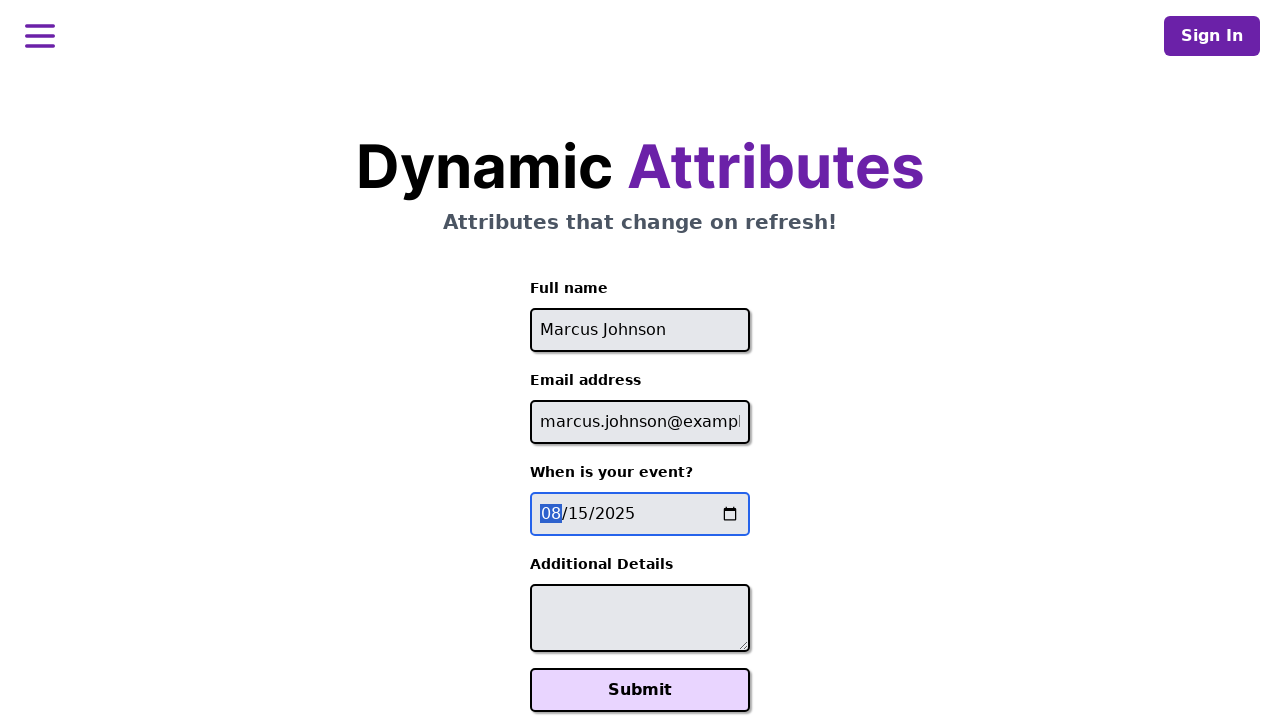

Filled additional details textarea with 'Looking forward to the event' using dynamic XPath selector on //textarea[contains(@id,'additional-details')]
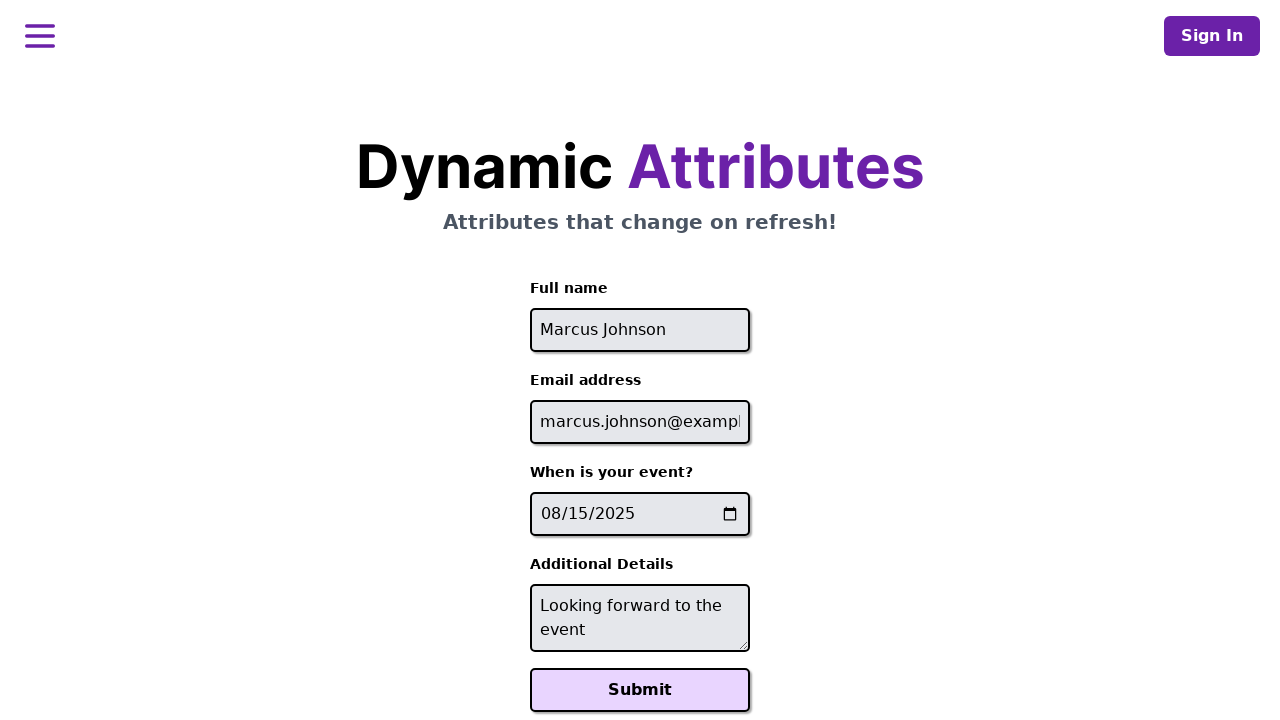

Clicked Submit button to submit the form at (640, 690) on xpath=//button[text()='Submit']
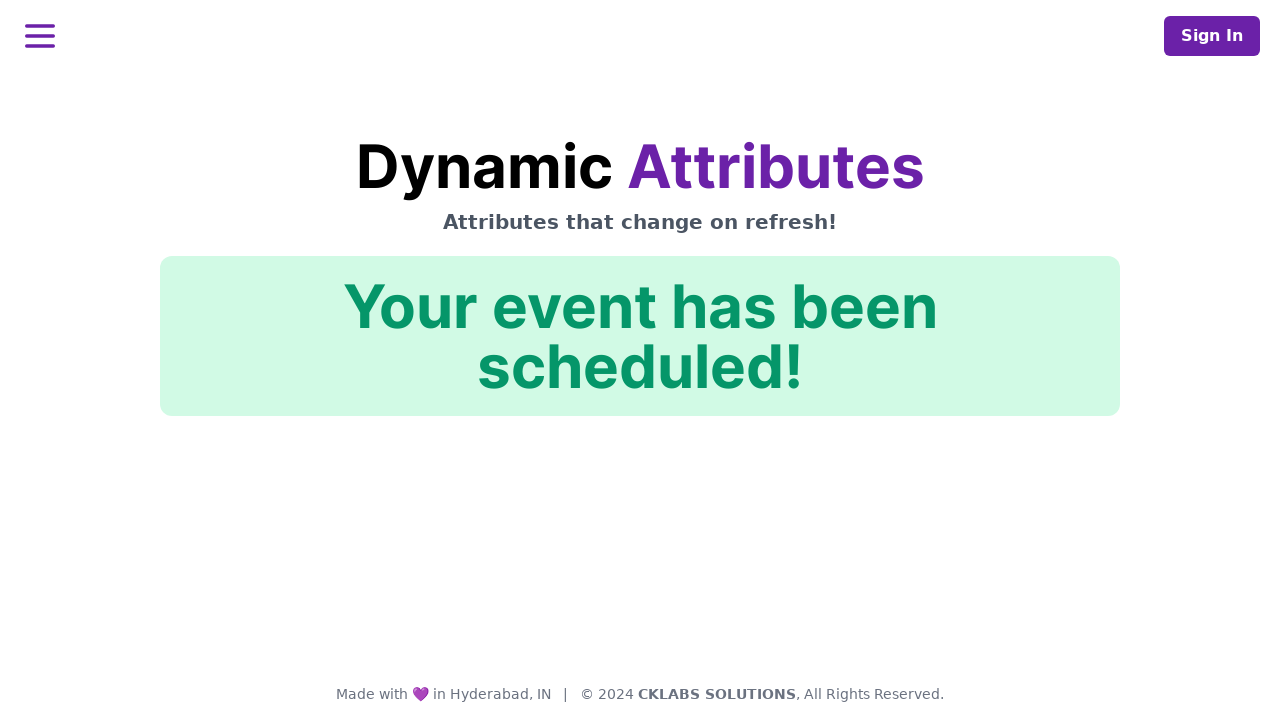

Success message appeared with ID 'action-confirmation'
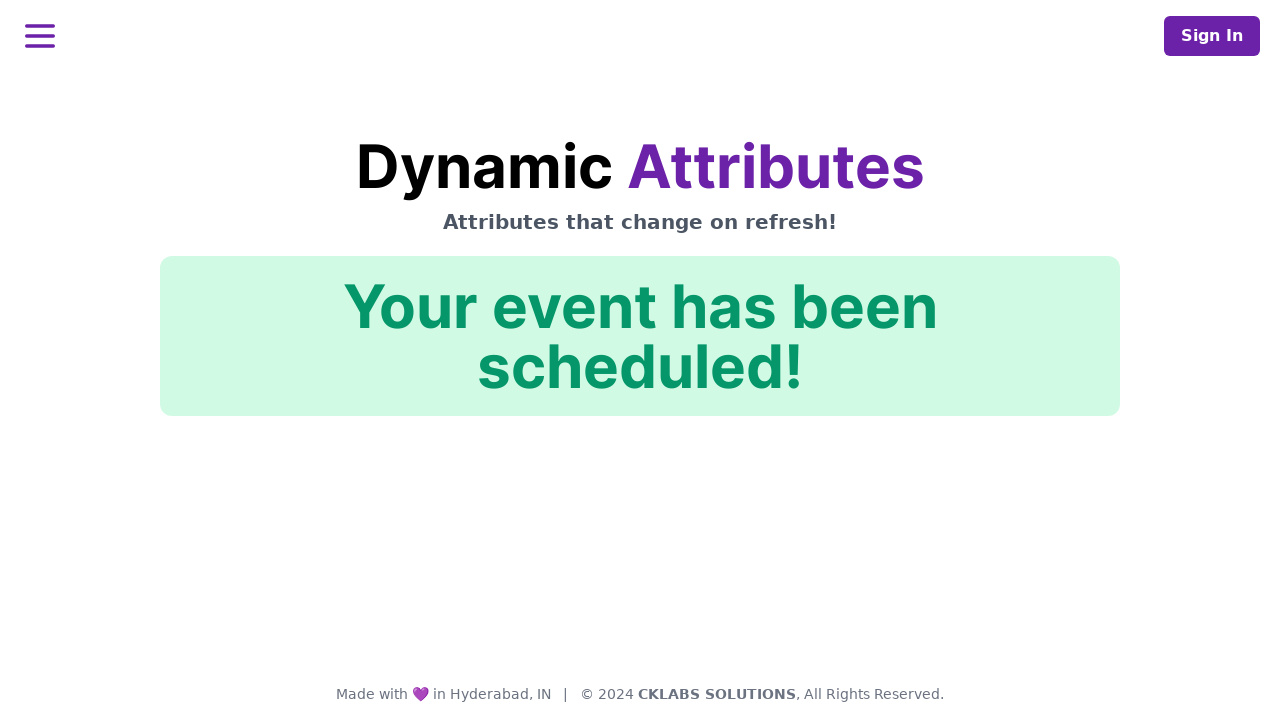

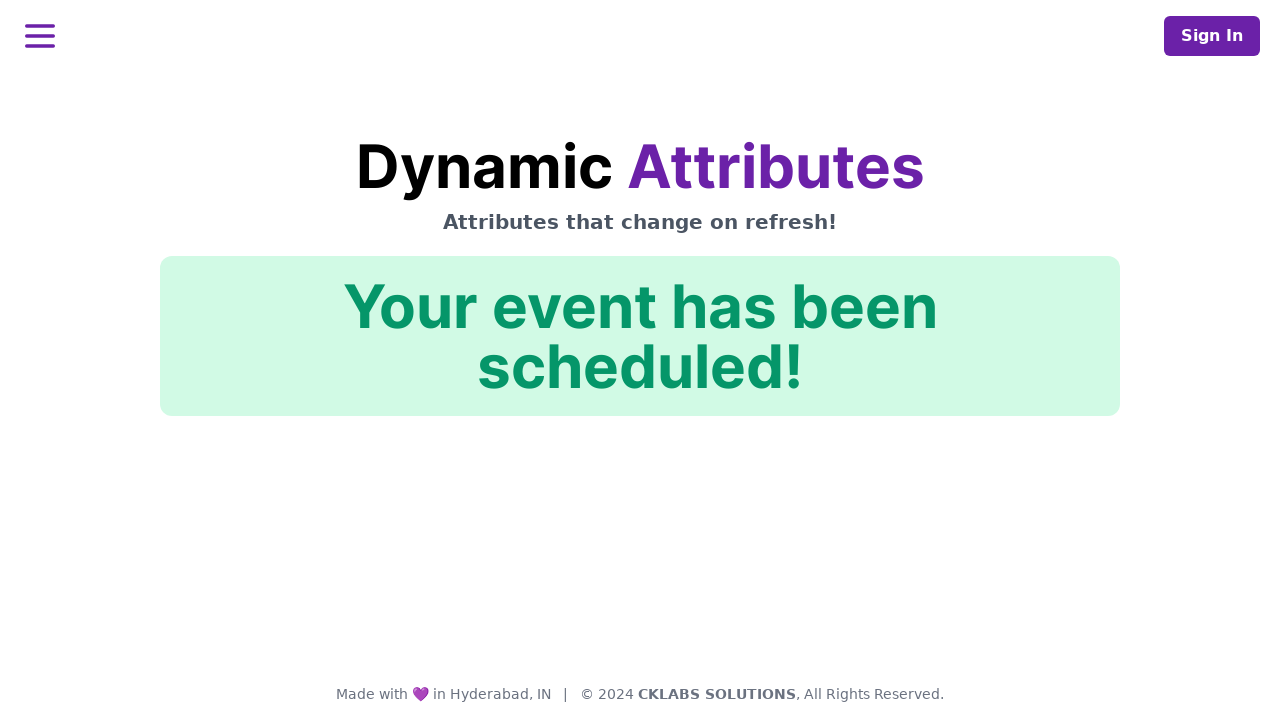